Tests JavaScript alert handling by clicking a button that triggers an alert and accepting it

Starting URL: https://demoqa.com/alerts

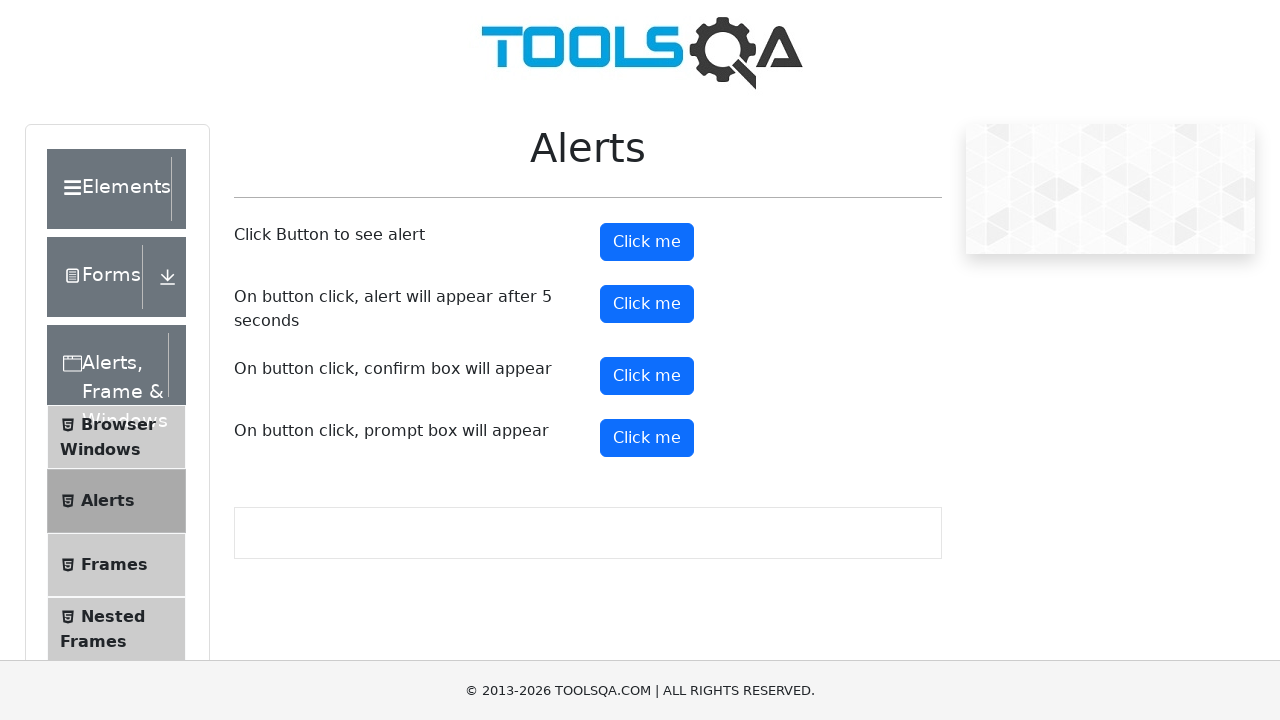

Set up dialog handler to accept alerts
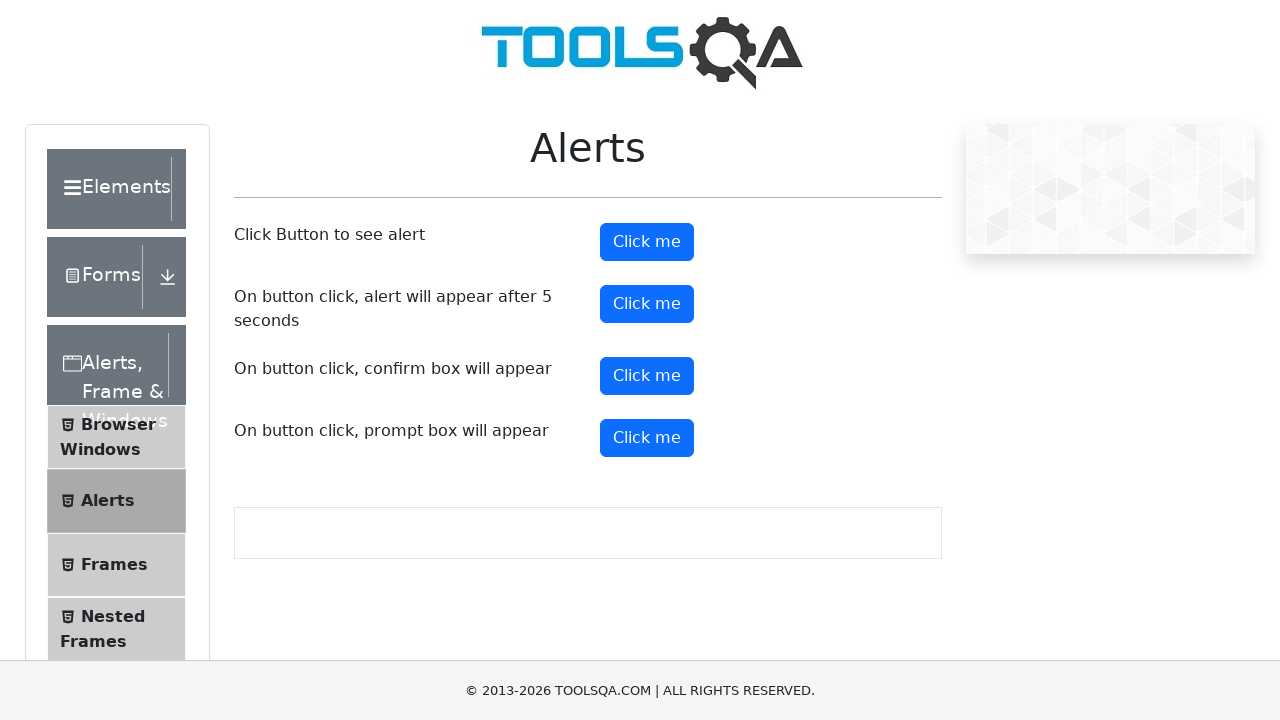

Clicked alert button to trigger JavaScript alert at (647, 242) on #alertButton
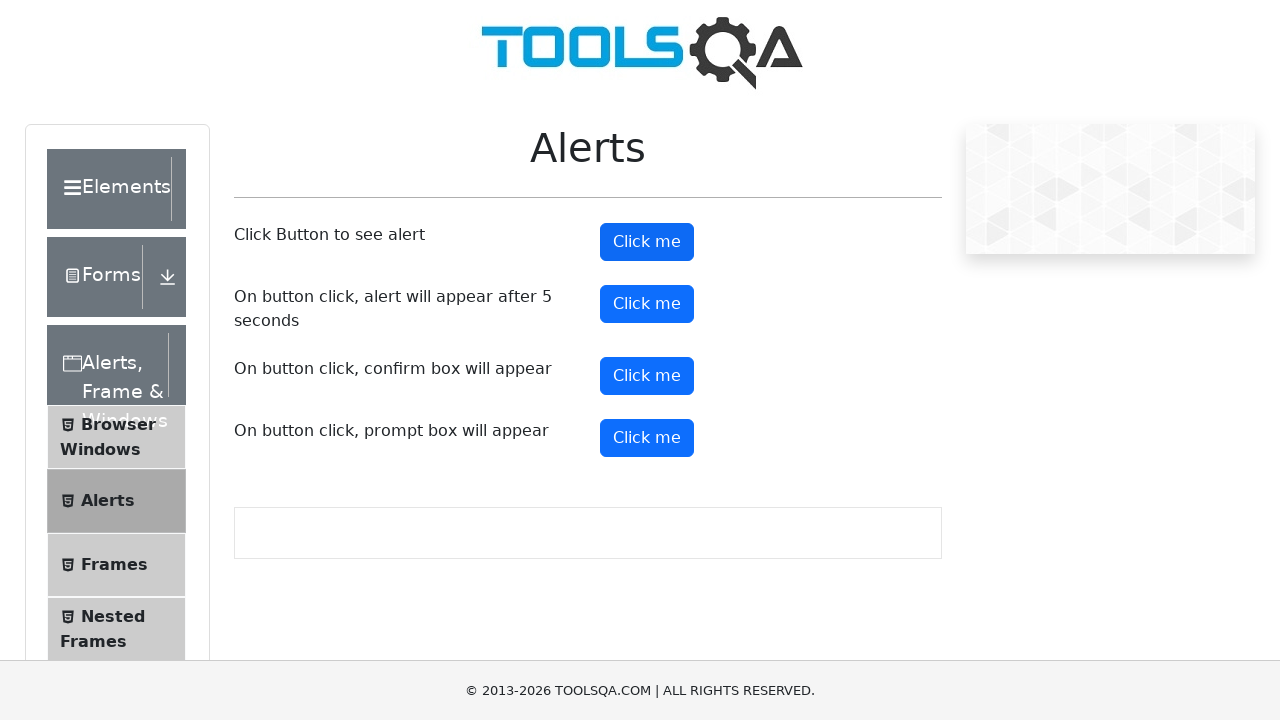

Waited 500ms for alert interaction to complete
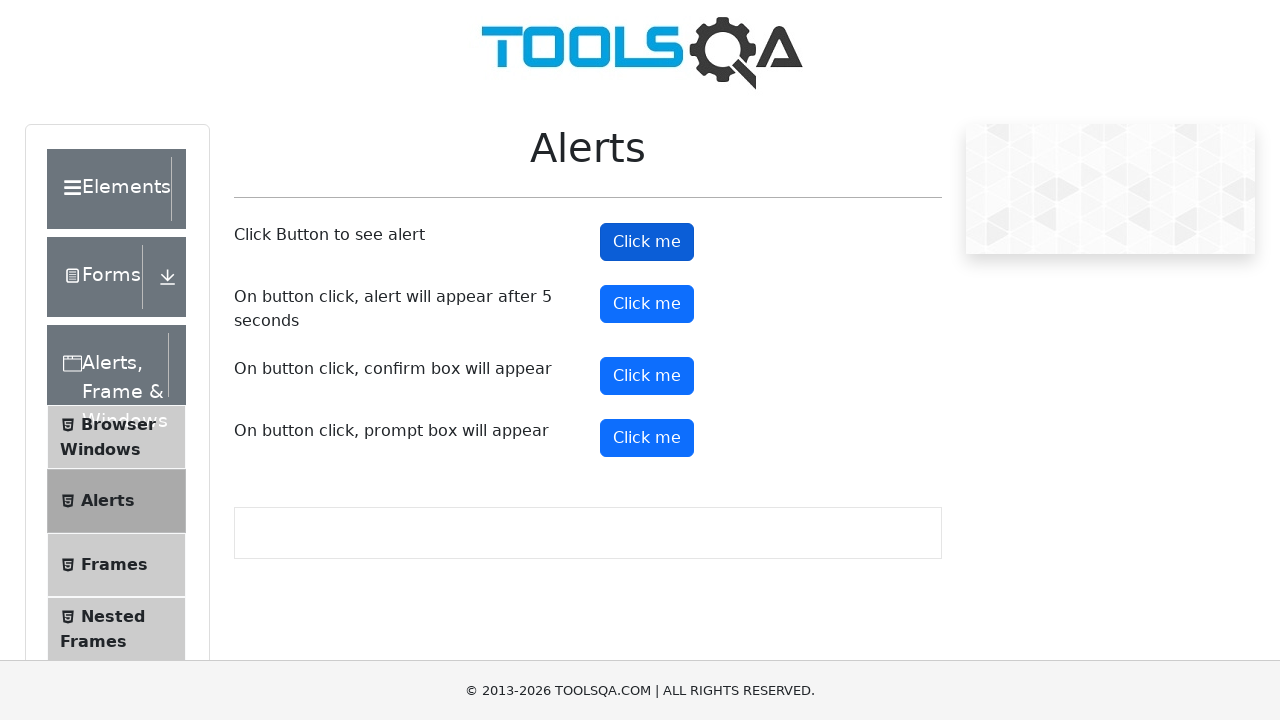

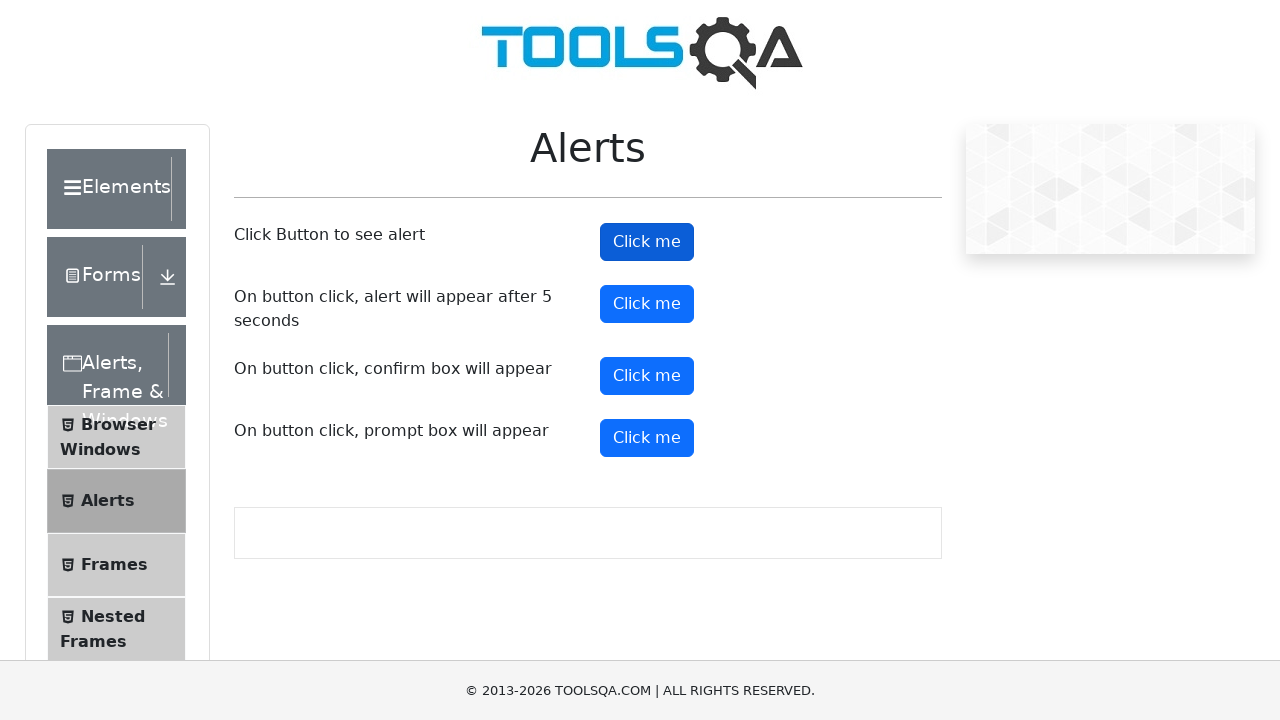